Tests a registration form by filling three input fields in the first block and submitting, then verifies the success message is displayed.

Starting URL: http://suninjuly.github.io/registration1.html

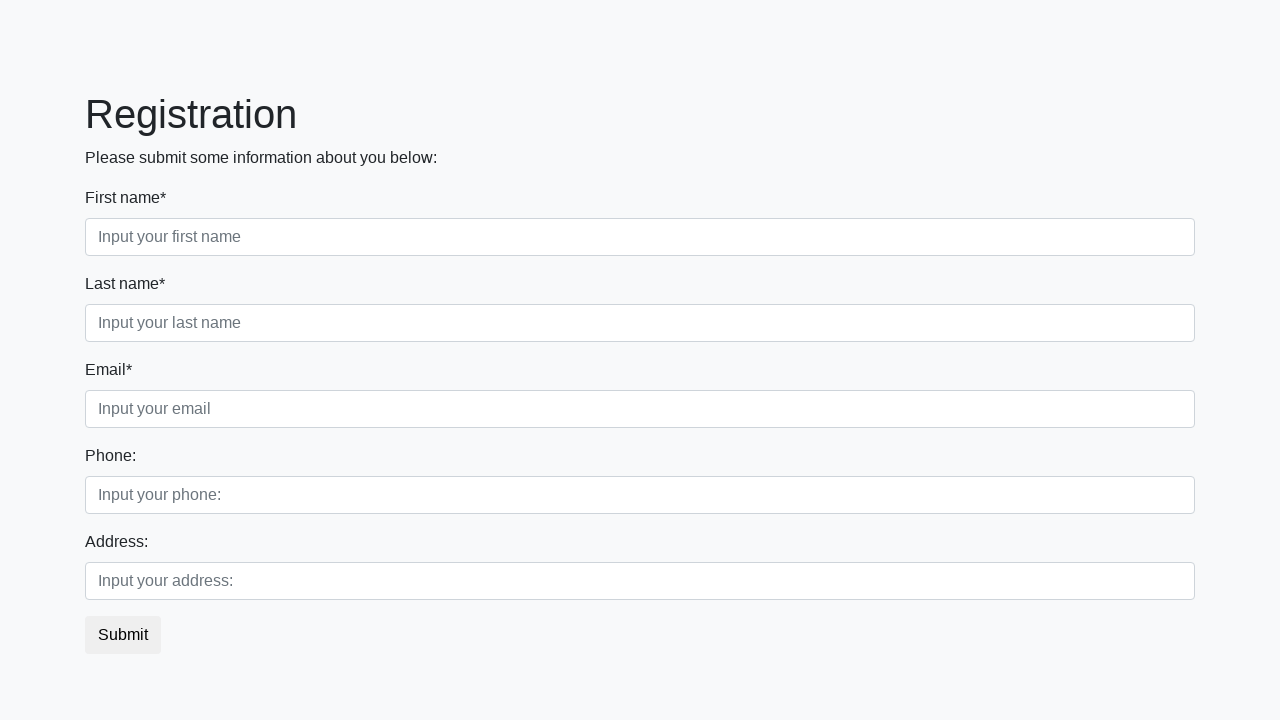

Filled first input field with 'First' on div.first_block input.form-control.first
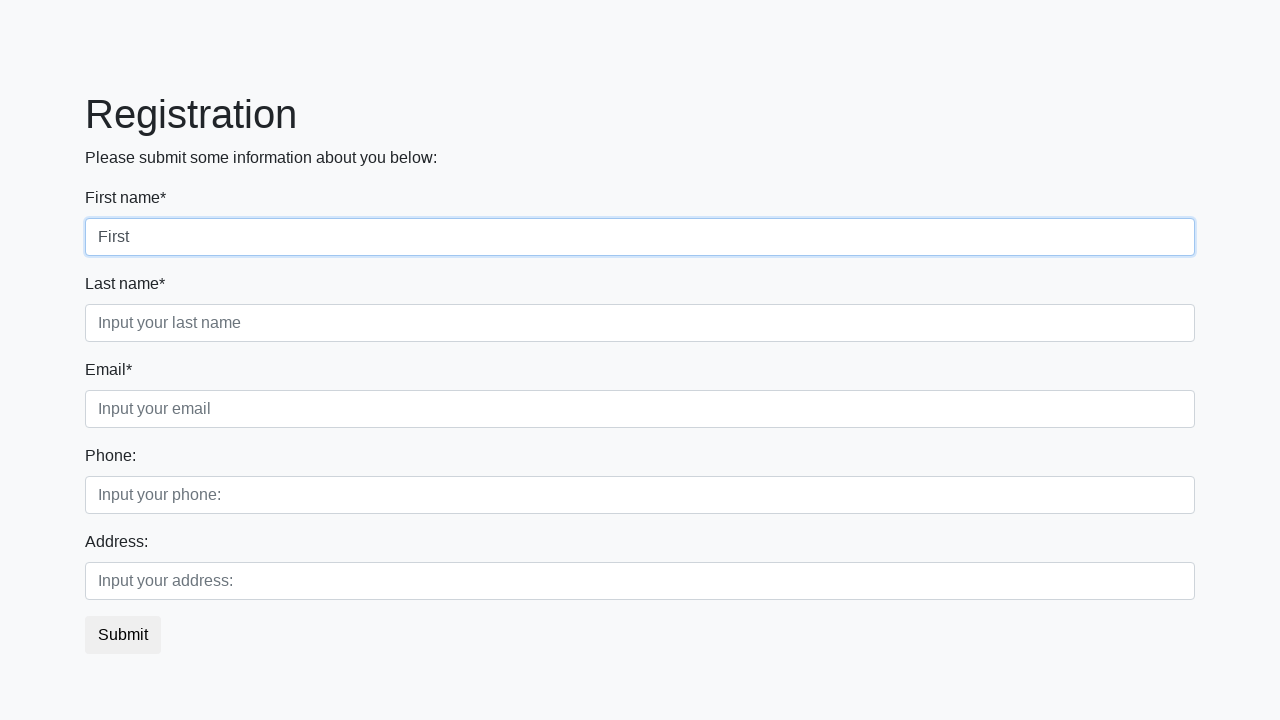

Filled second input field with 'Second' on div.first_block input.form-control.second
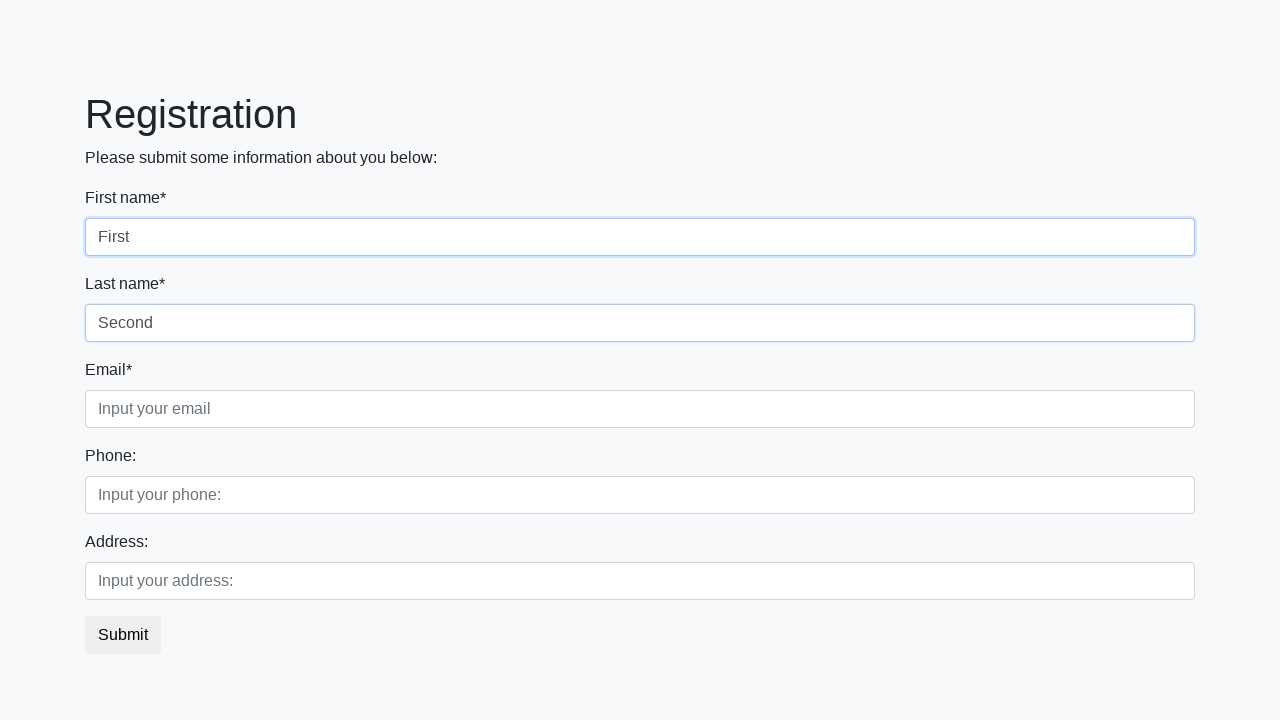

Filled third input field with 'Third' on div.first_block input.form-control.third
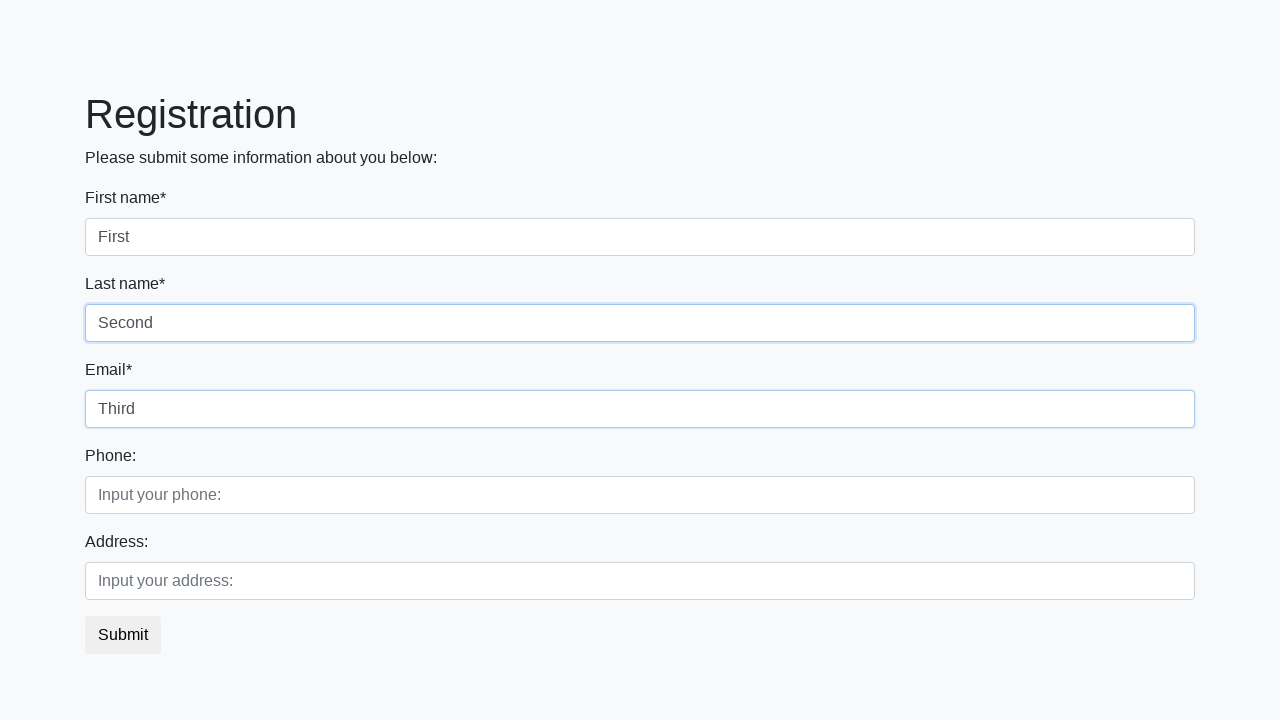

Clicked submit button to register at (123, 635) on button.btn
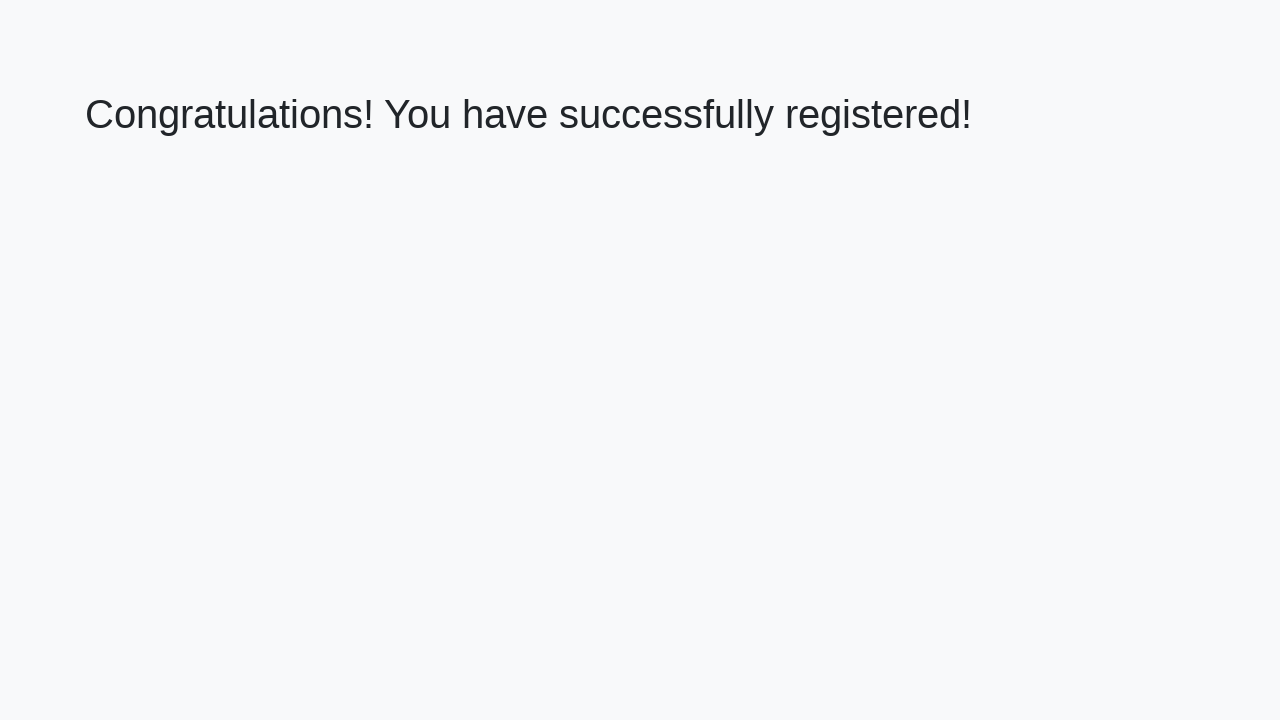

Success message (h1) loaded, registration completed
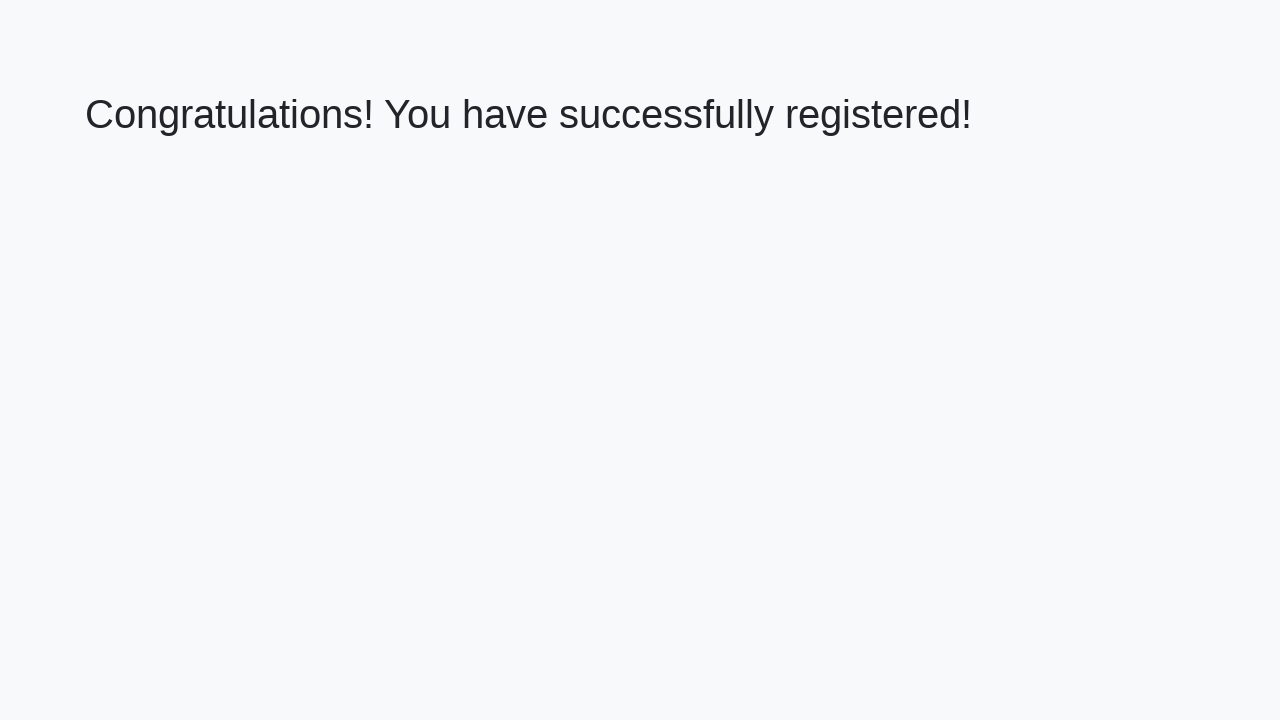

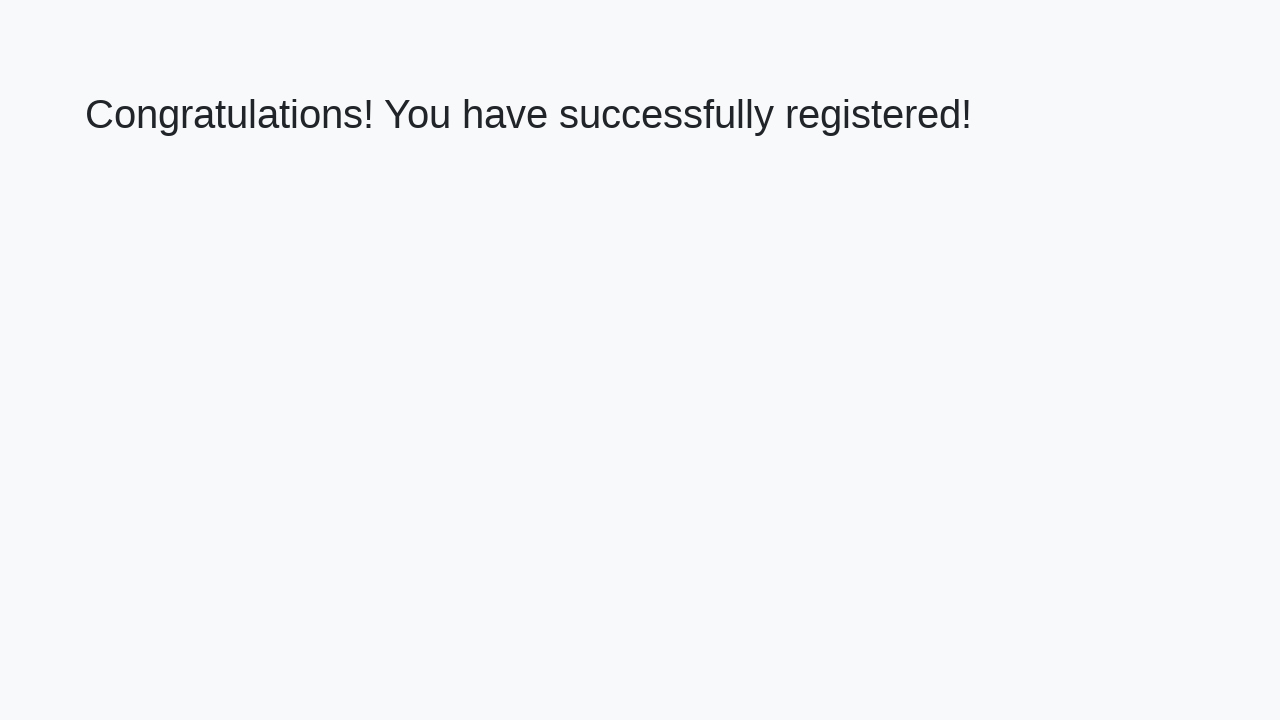